Tests selecting radio buttons on the radio button page and verifying selection result

Starting URL: https://demoqa.com/radio-button

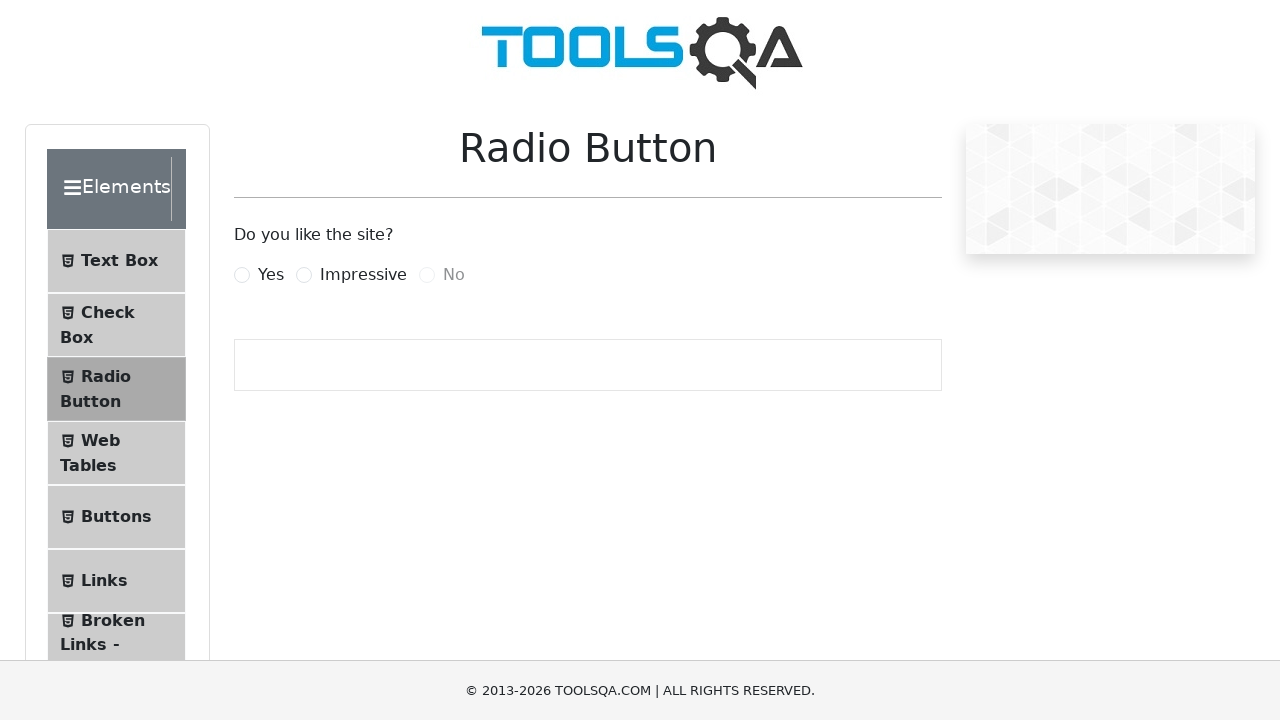

Clicked the 'Yes' radio button at (271, 275) on label[for='yesRadio']
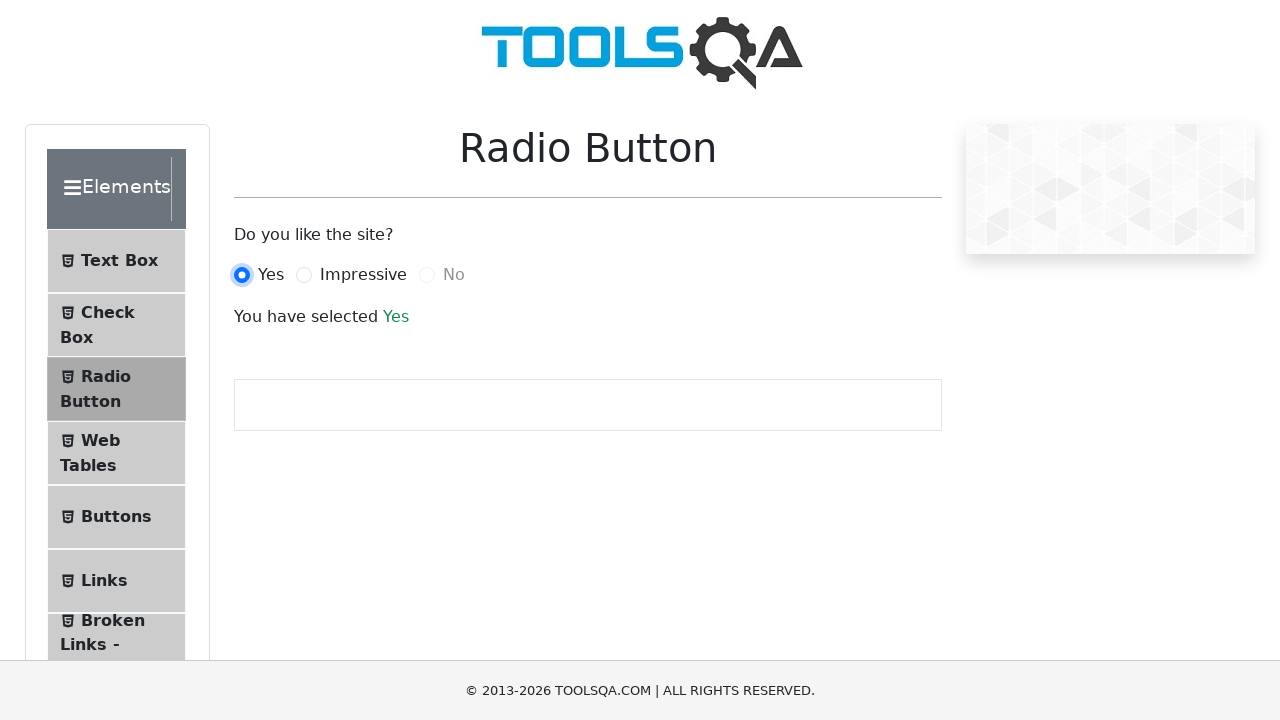

Verified selection result is displayed
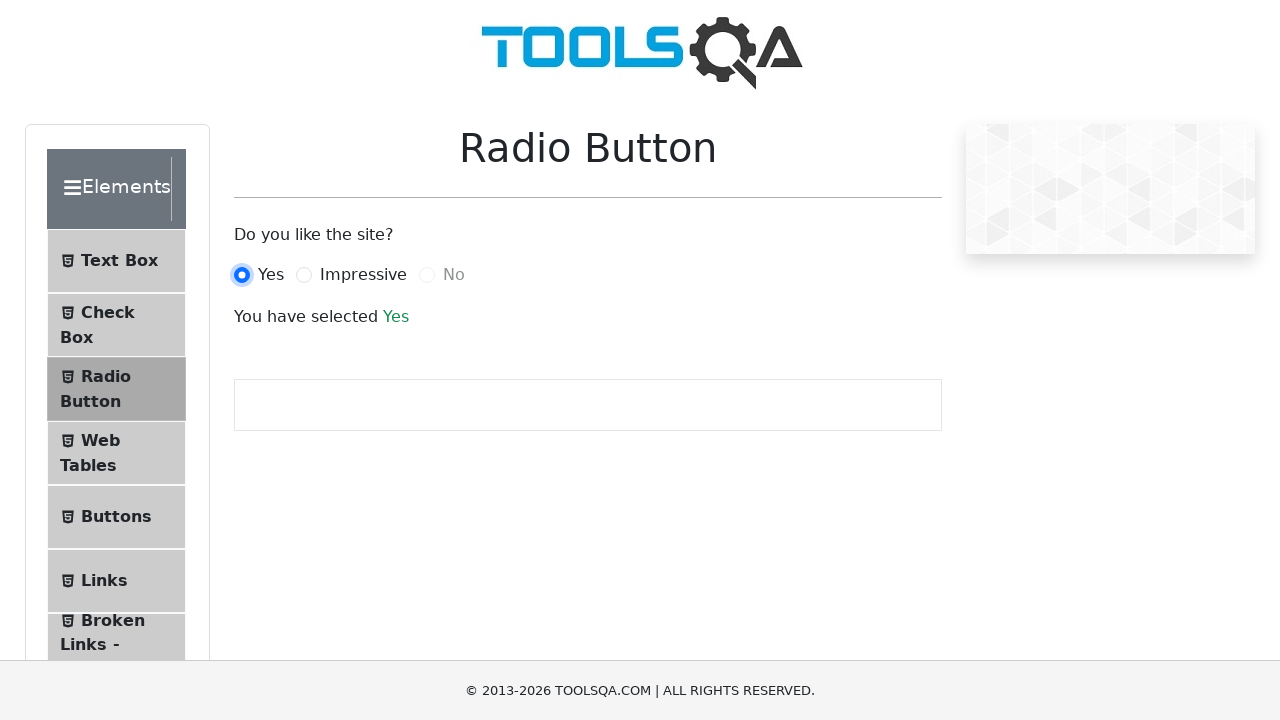

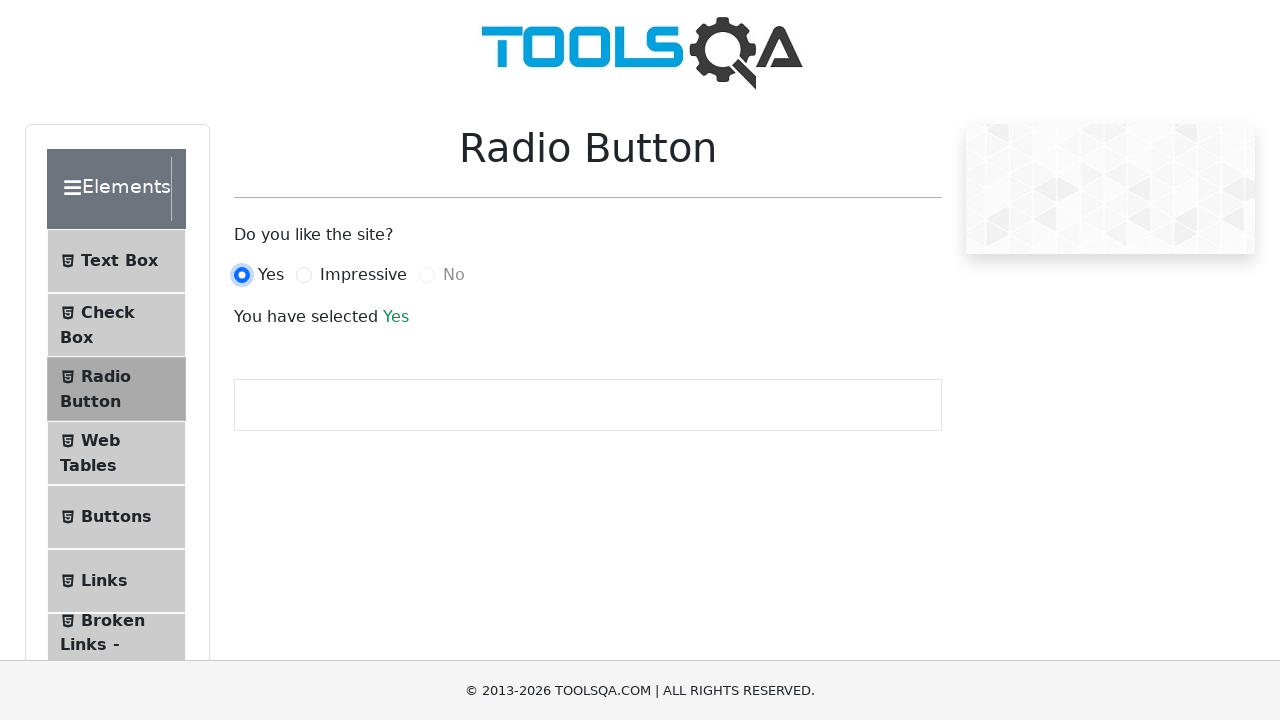